Tests a registration form by filling in first name, last name, and email fields, then submitting the form.

Starting URL: http://suninjuly.github.io/registration1.html

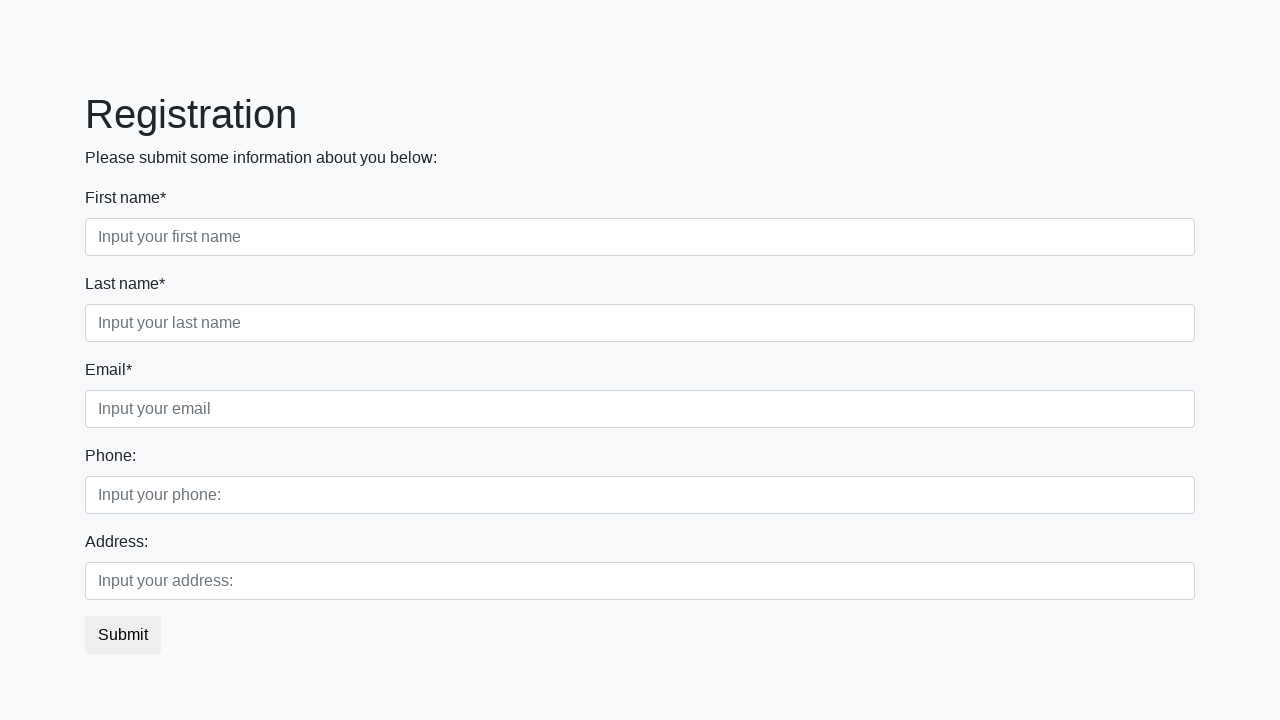

Filled first name field with 'Иван' on input
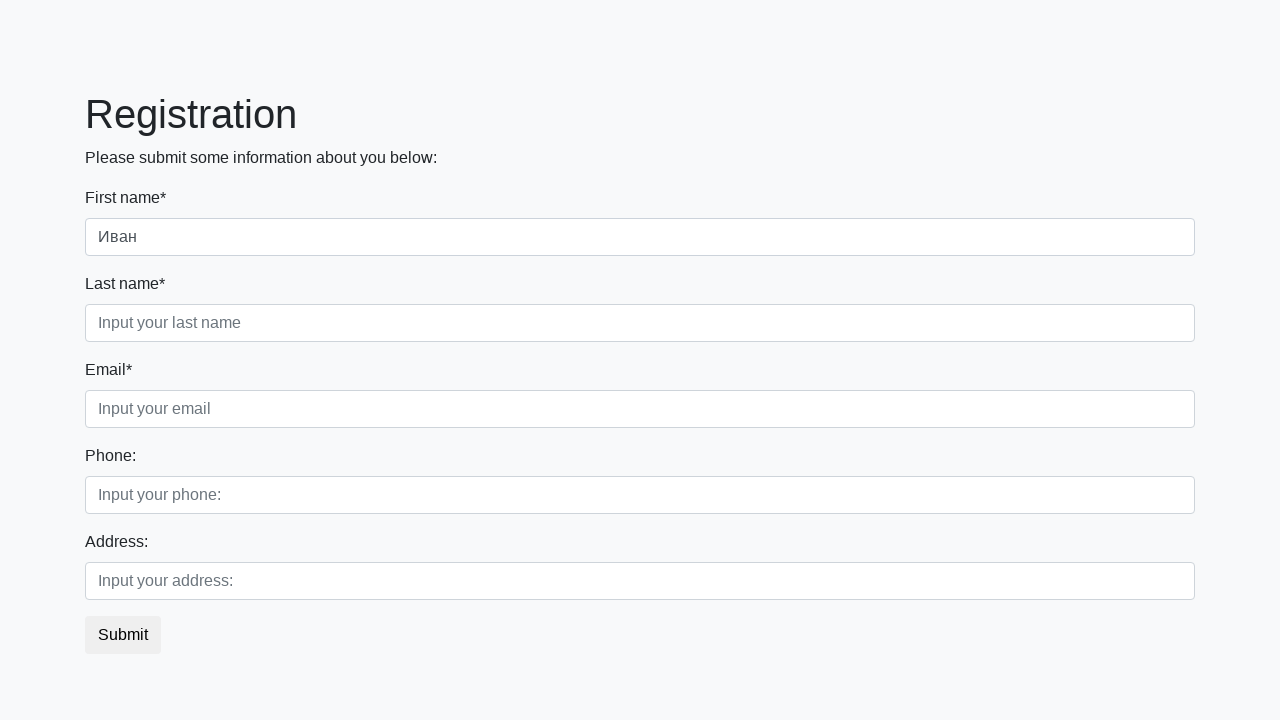

Filled last name field with 'Иванов' on div.first_block div.form-group.second_class input
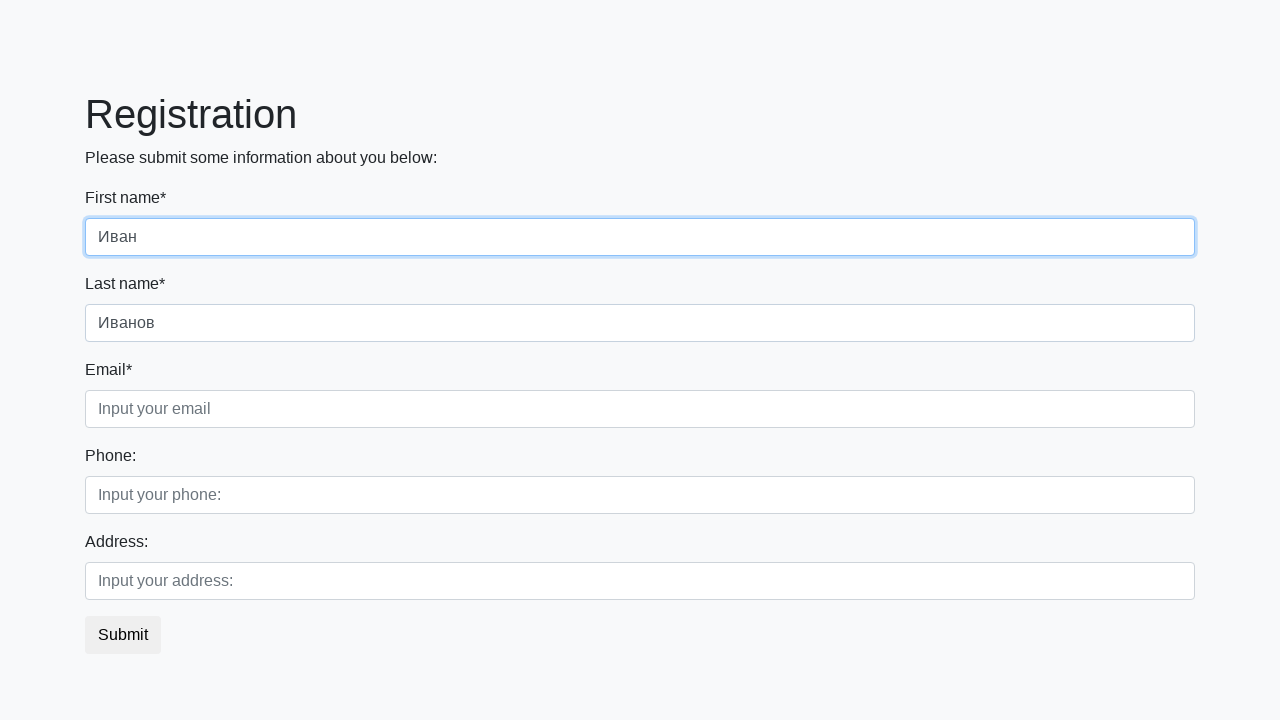

Filled email field with 'ivan@ya.ru' on div.first_block div.form-group.third_class input
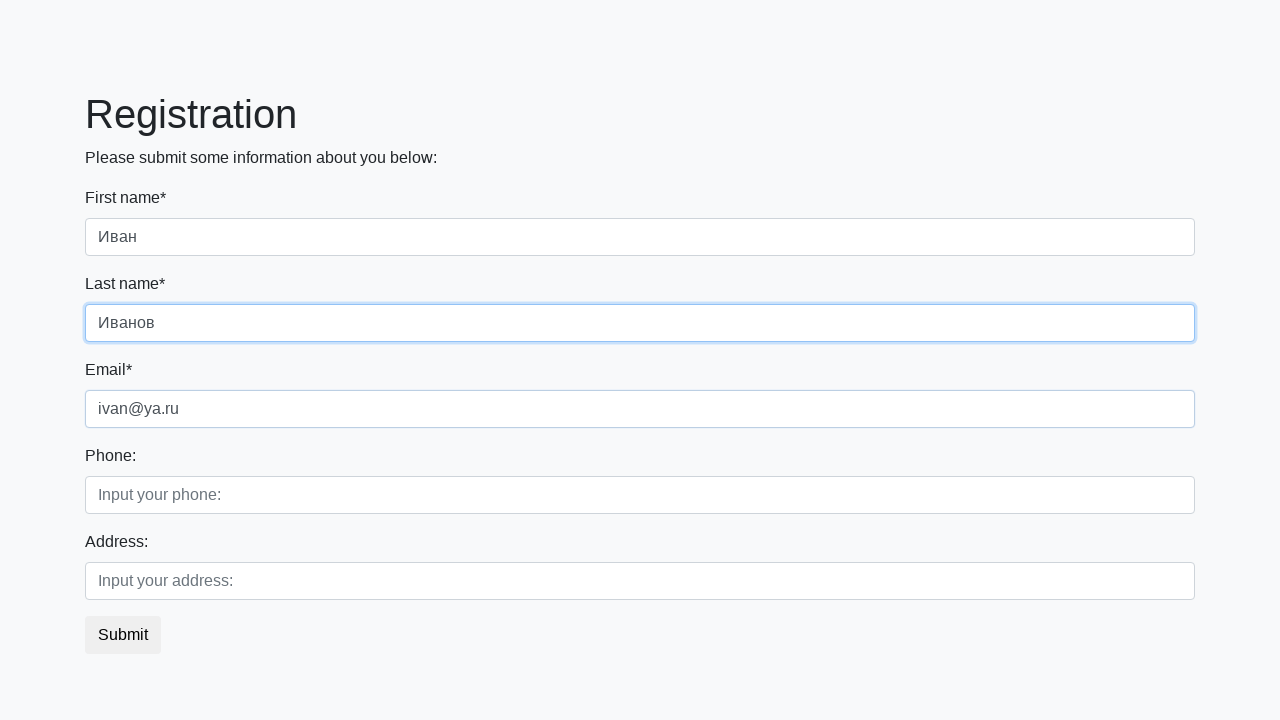

Clicked submit button to submit registration form at (123, 635) on .btn
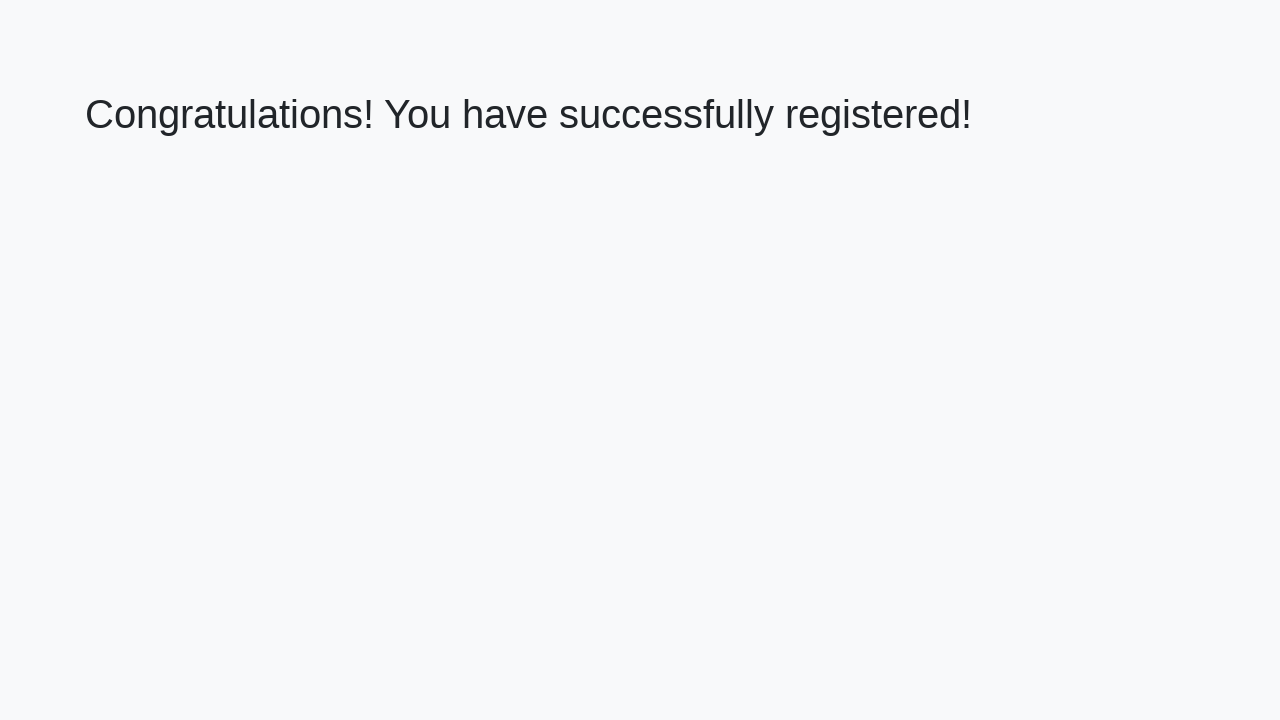

Waited 1 second for form submission result
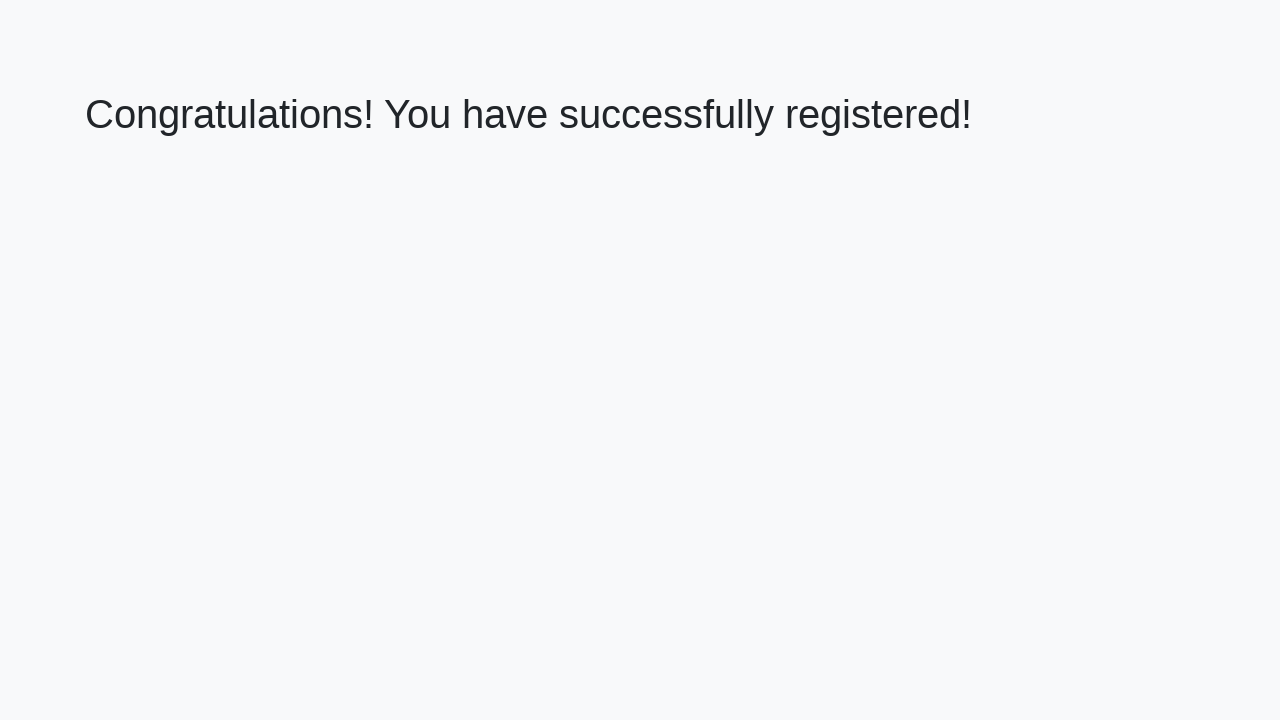

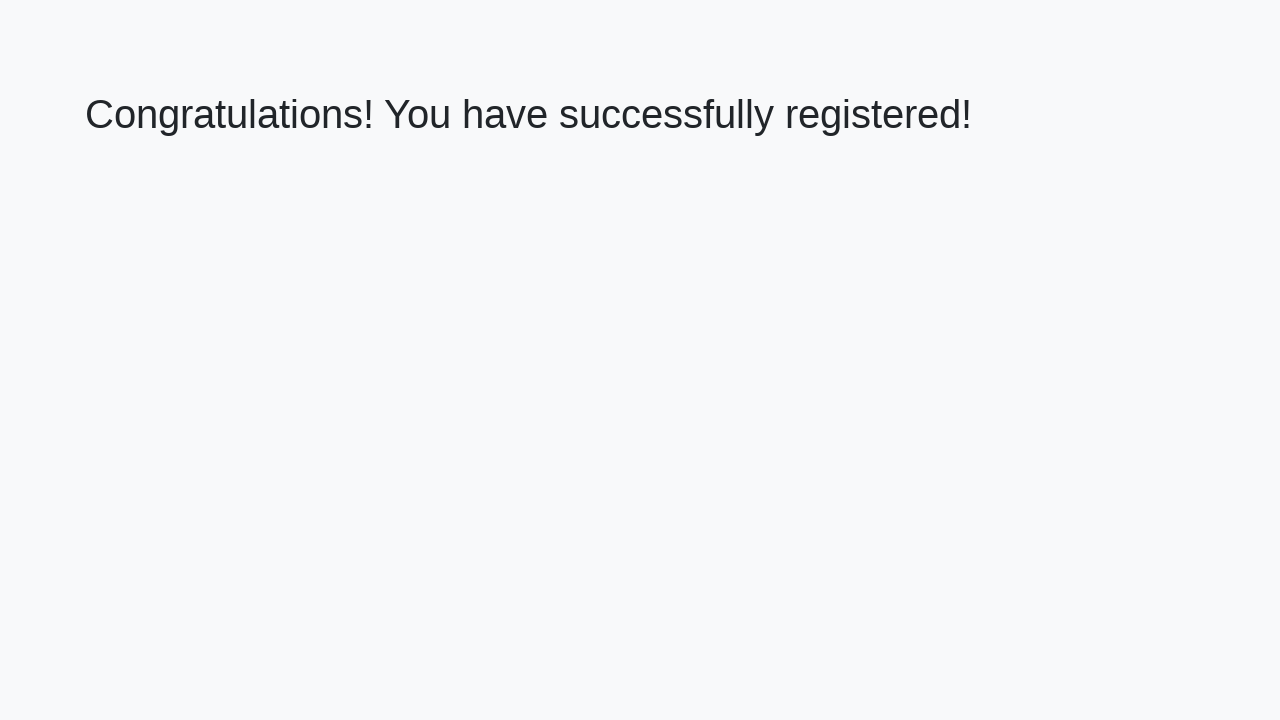